Tests completing a web form by filling in personal information fields (first name, last name, job title), selecting a radio button, checking a checkbox, entering a date, and submitting the form.

Starting URL: https://formy-project.herokuapp.com/form

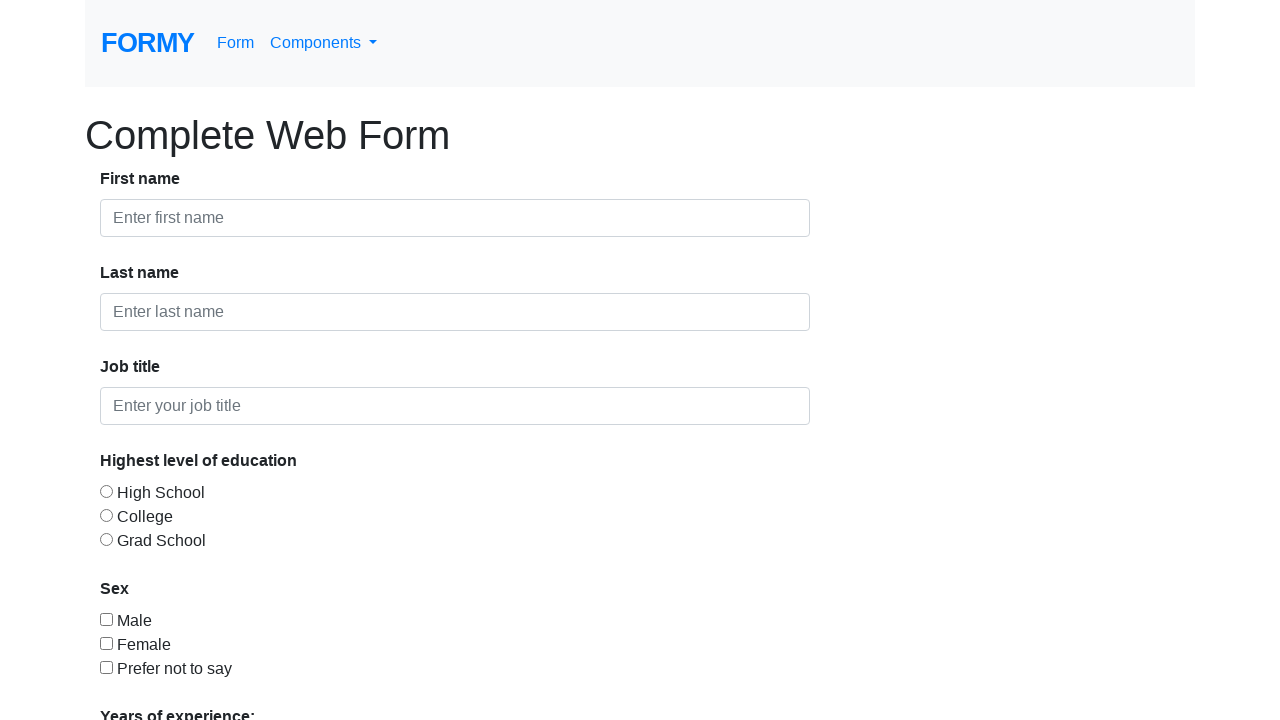

Filled first name field with 'Marcus' on #first-name
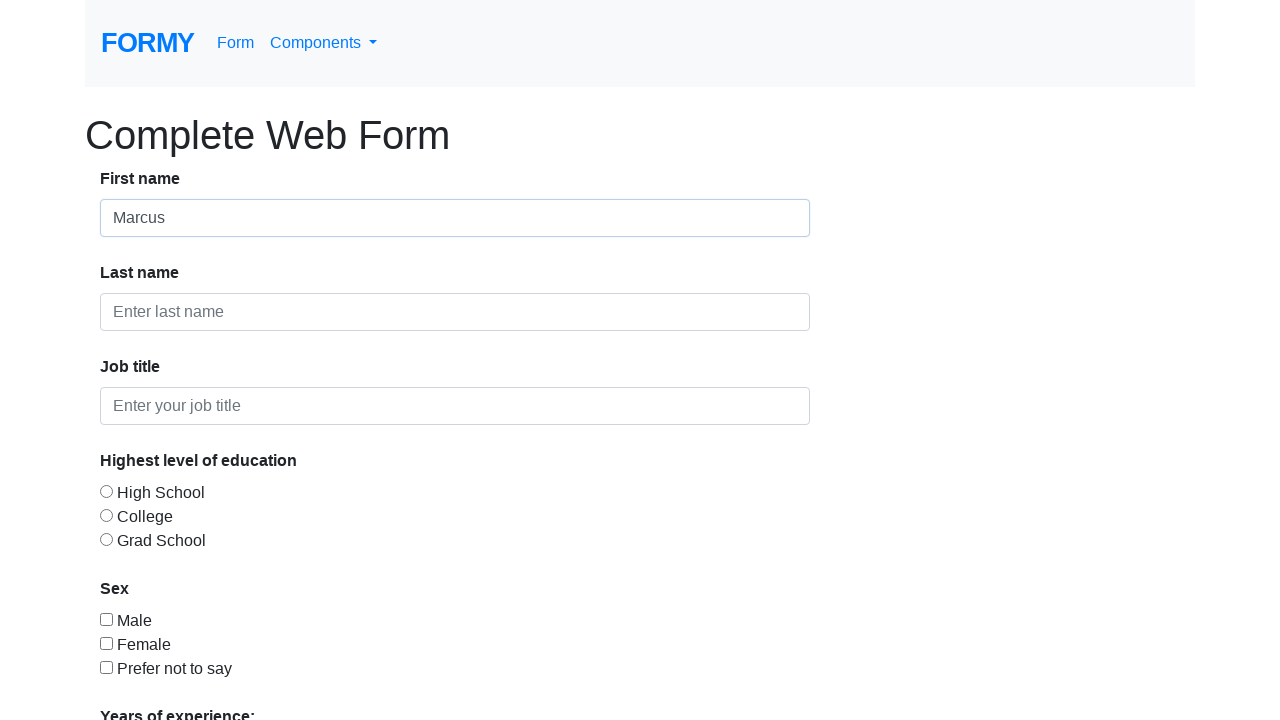

Filled last name field with 'Thompson' on #last-name
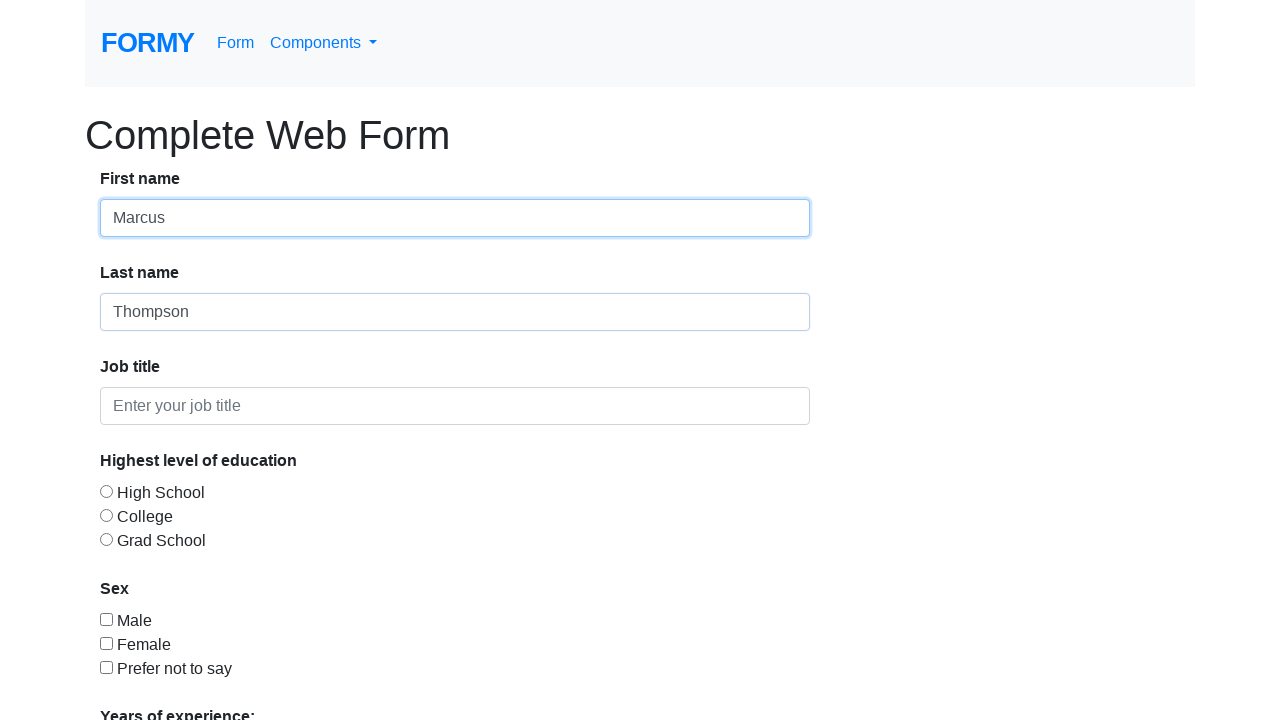

Filled job title field with 'Quality Assurance Engineer' on #job-title
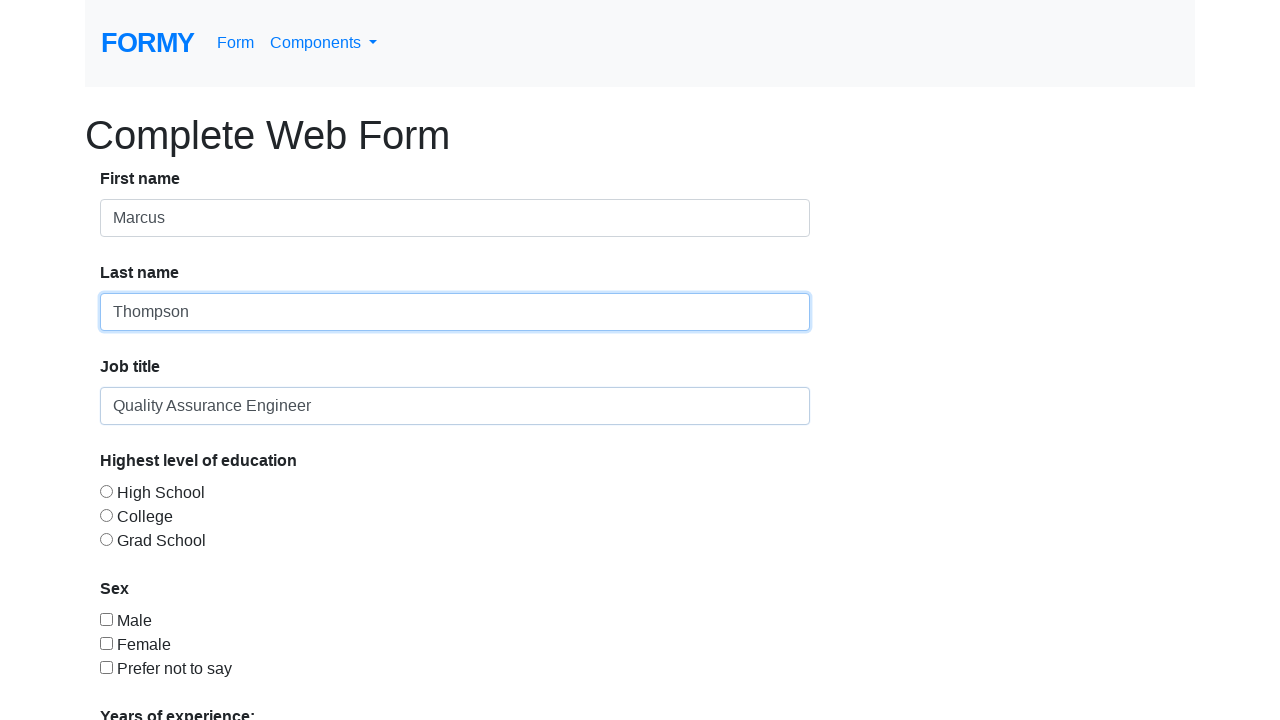

Selected radio button option 2 for college education level at (106, 515) on #radio-button-2
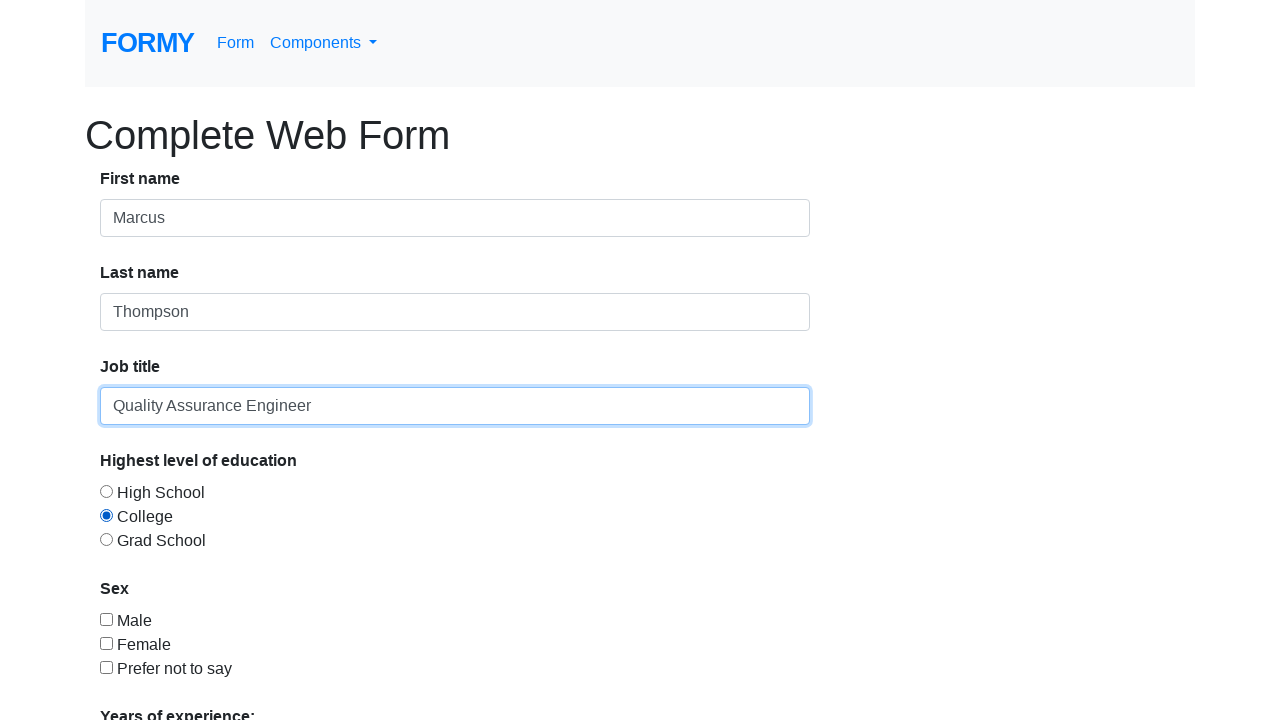

Checked checkbox option 2 at (106, 643) on #checkbox-2
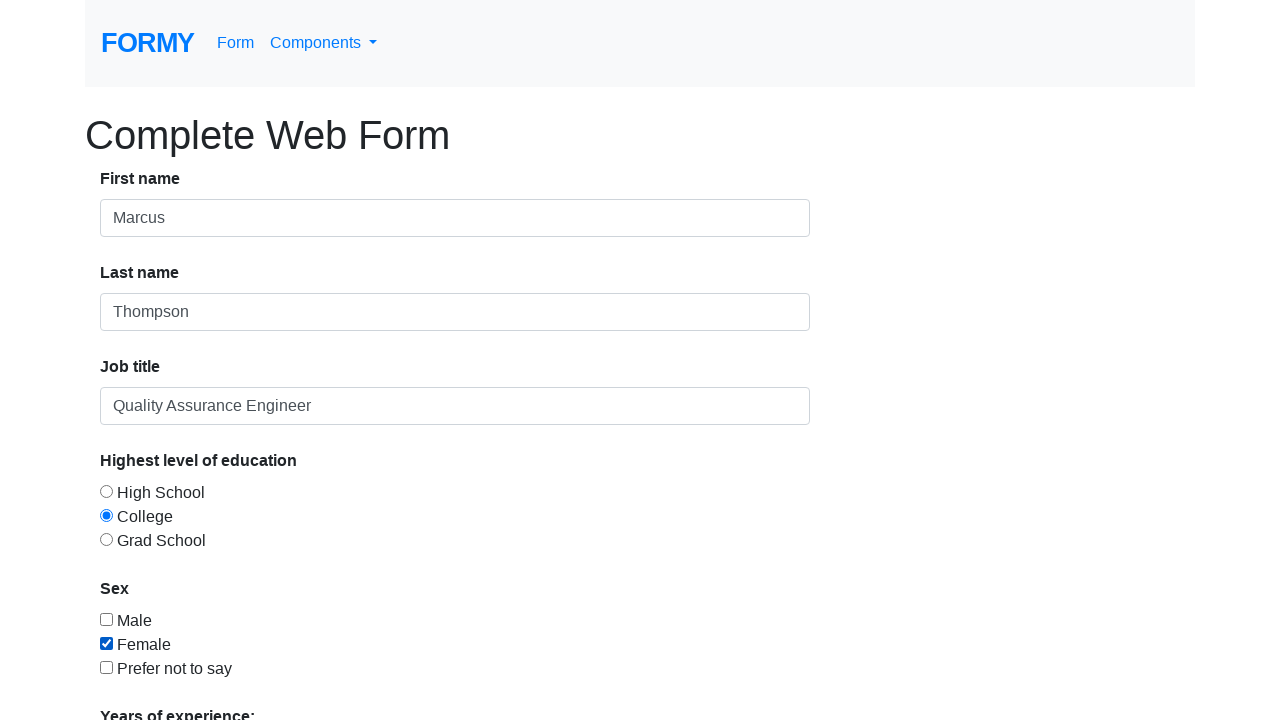

Entered date '03/15/2025' in datepicker field on #datepicker
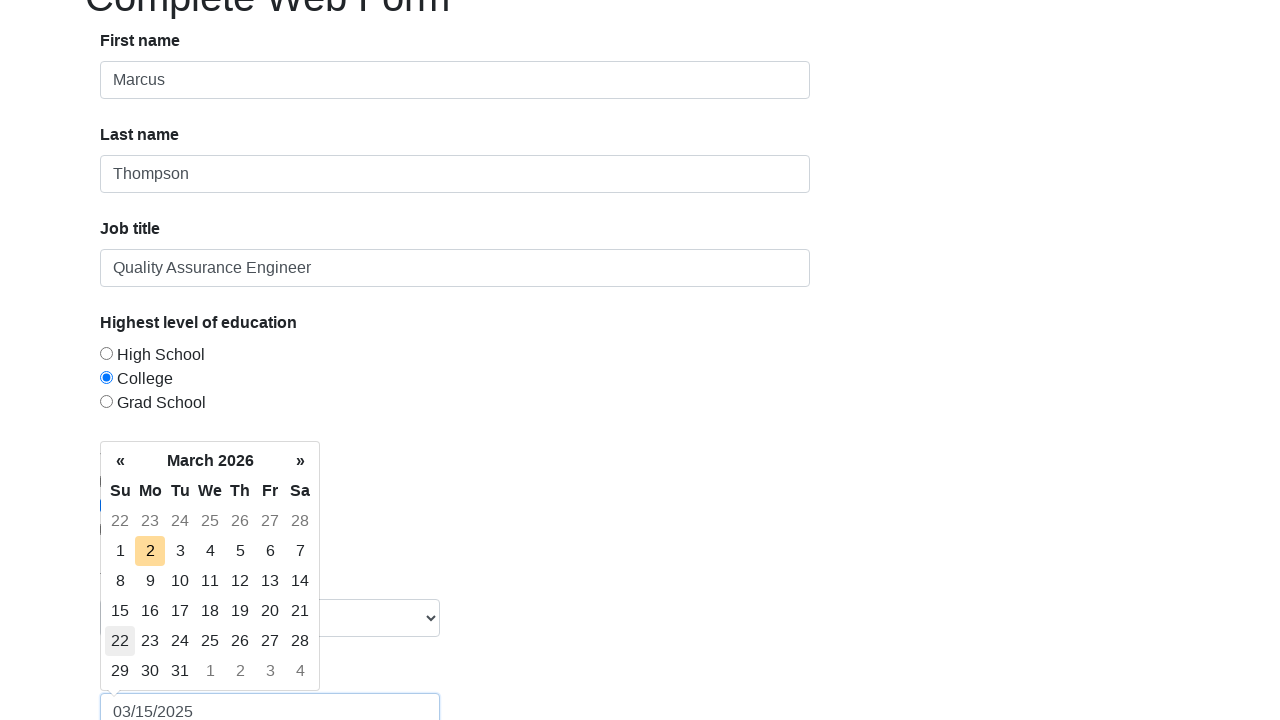

Clicked submit button to complete form submission at (148, 680) on a:text('Submit')
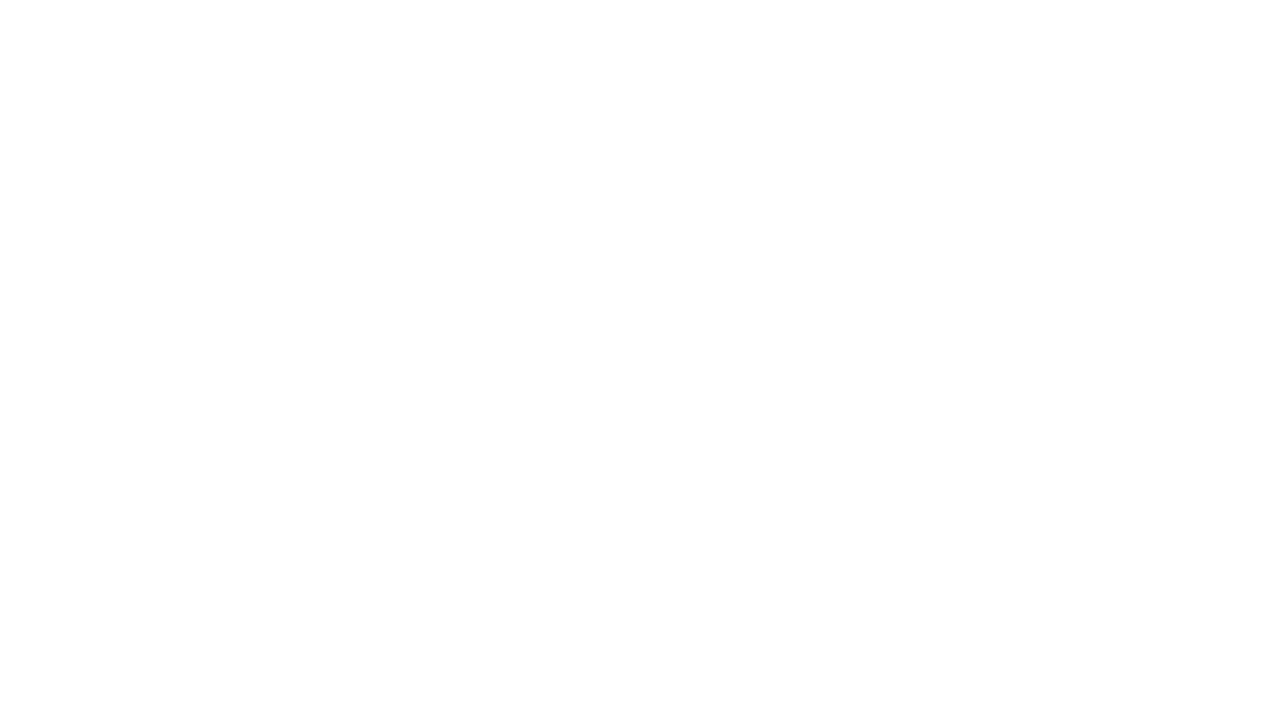

Form submission completed and page loaded
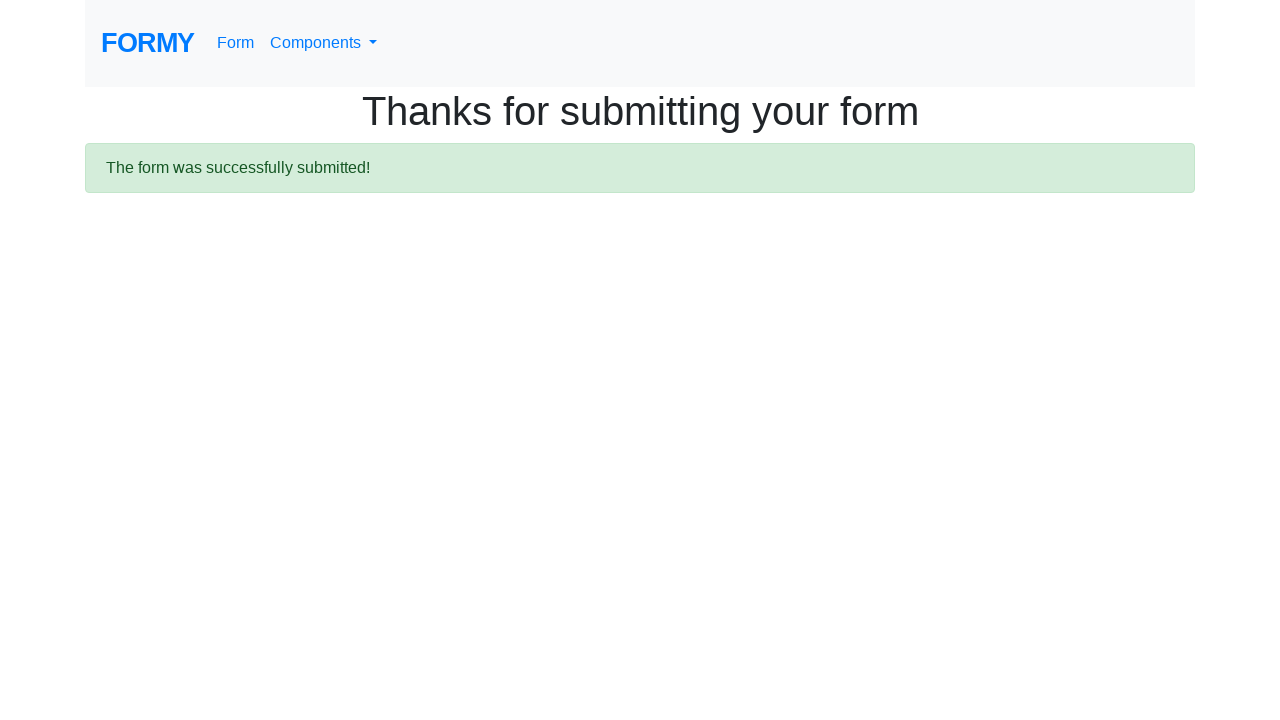

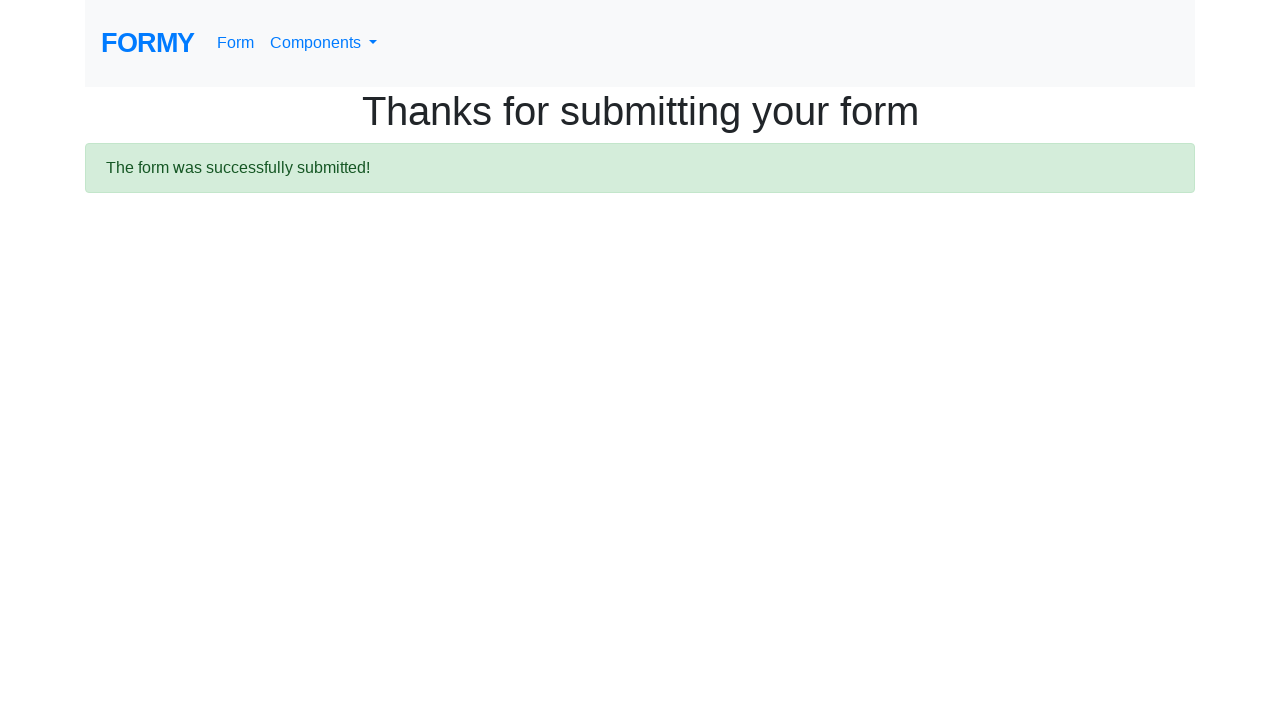